Tests the puzzle generator form by filling in random configuration values for seed, tab size, jitter, dimensions, and clicking the generate button to create a puzzle SVG.

Starting URL: https://puzzle.telegnom.org/

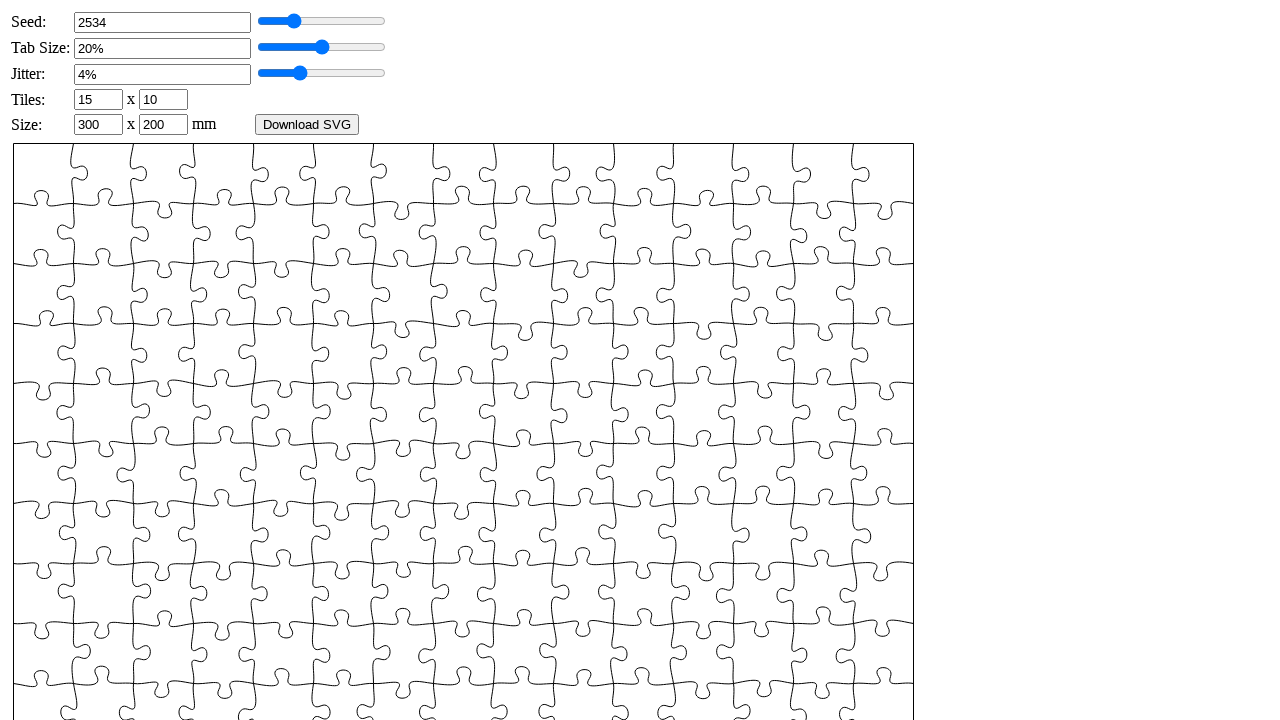

Waited for button element to load on page
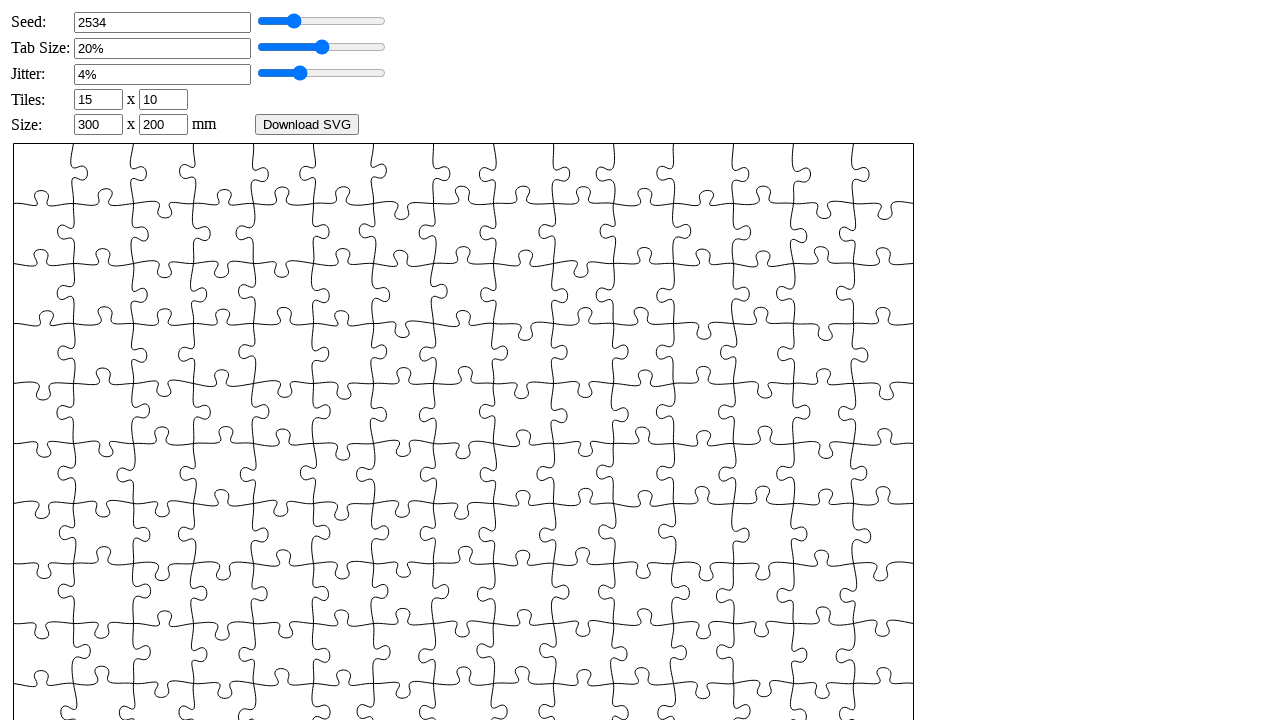

Cleared seed field on #_seed
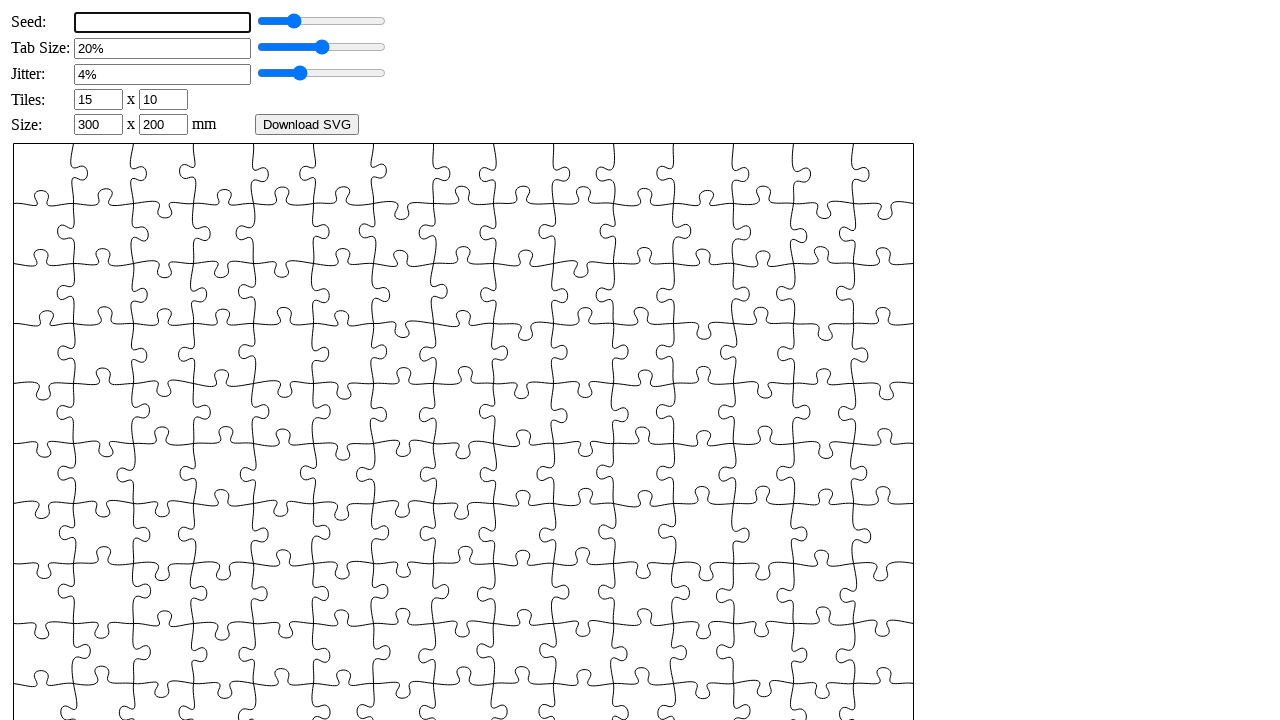

Filled seed field with value 427 on #_seed
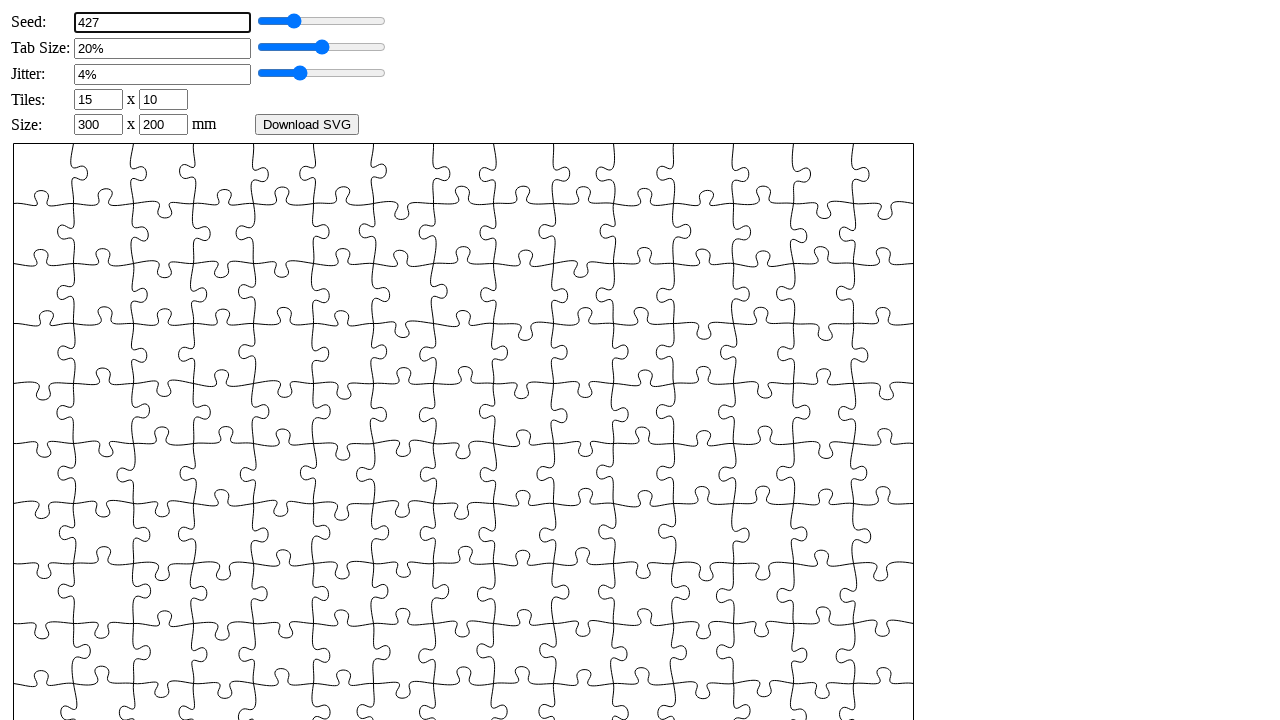

Cleared tab size field on #_tabsize
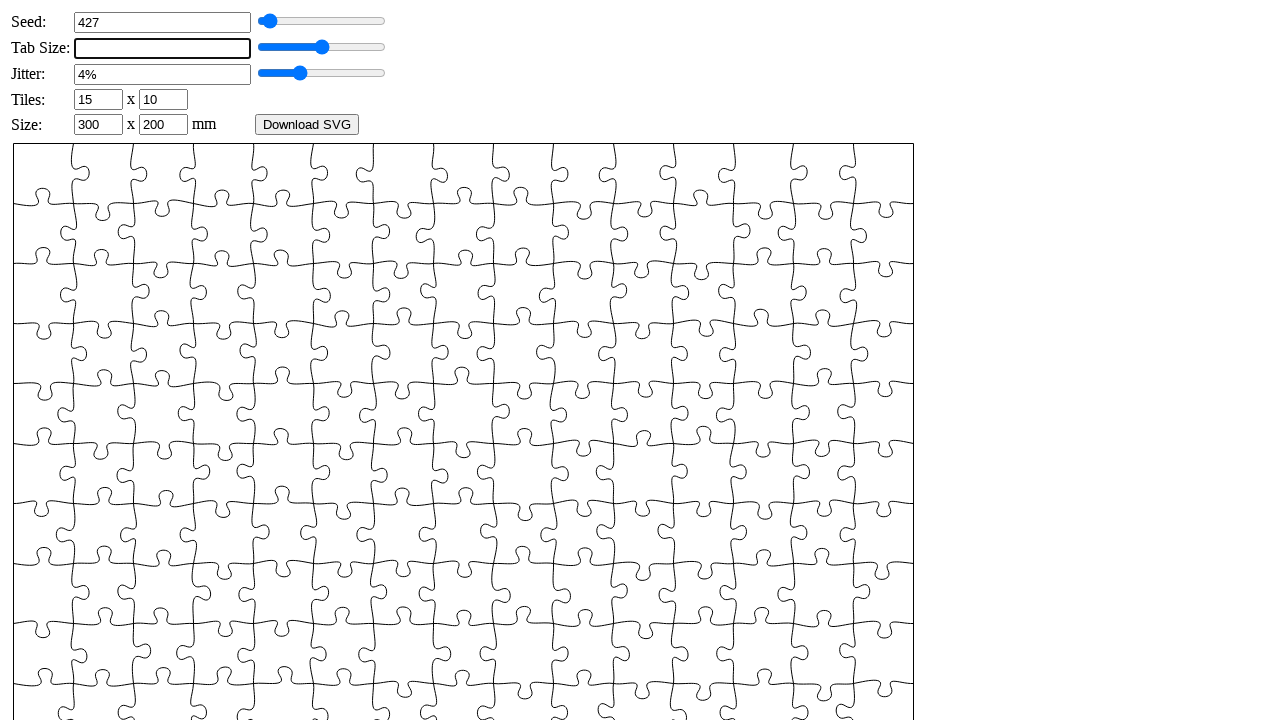

Filled tab size field with value 6 on #_tabsize
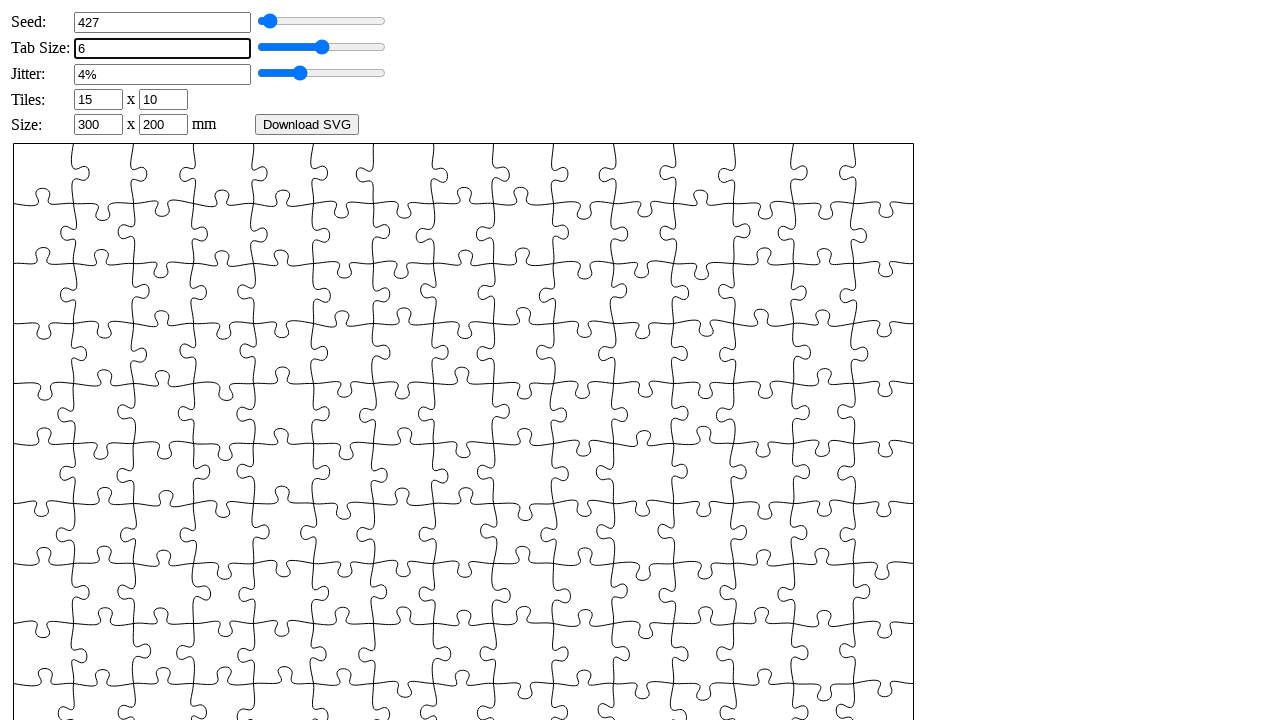

Cleared jitter field on #_jitter
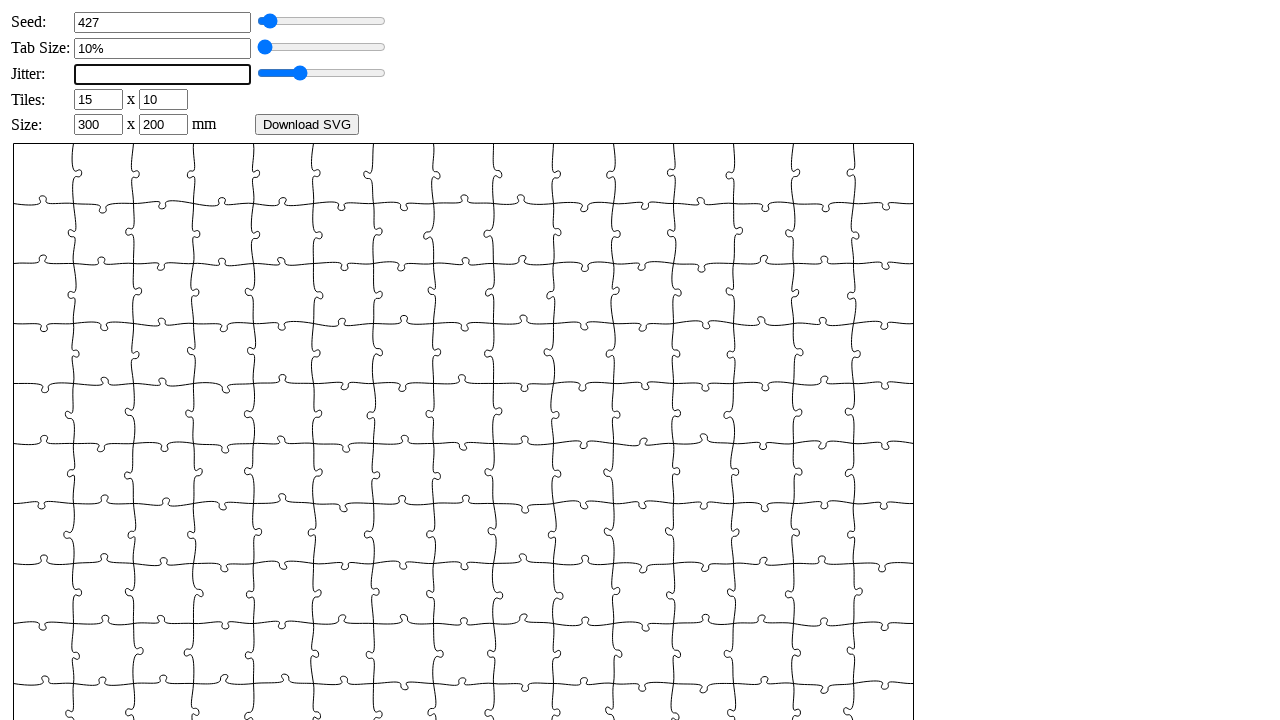

Filled jitter field with value 4 on #_jitter
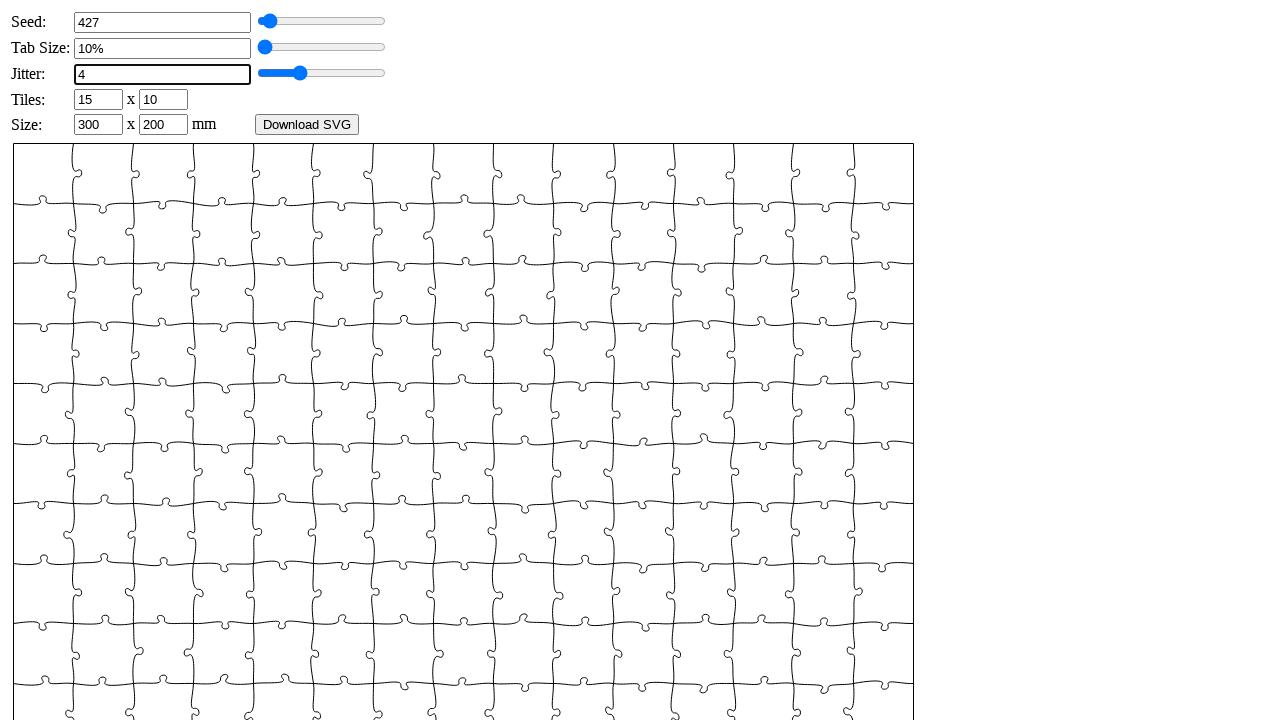

Cleared columns (xn) field on #xn
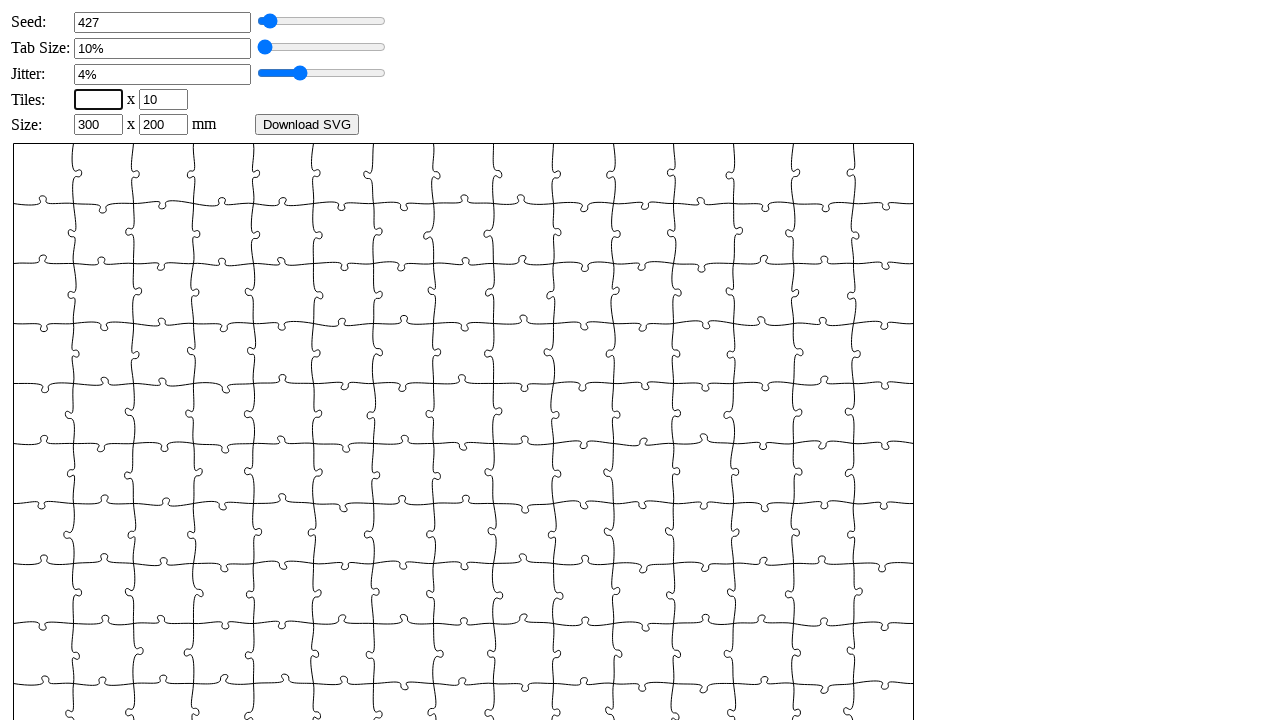

Filled columns (xn) field with value 7 on #xn
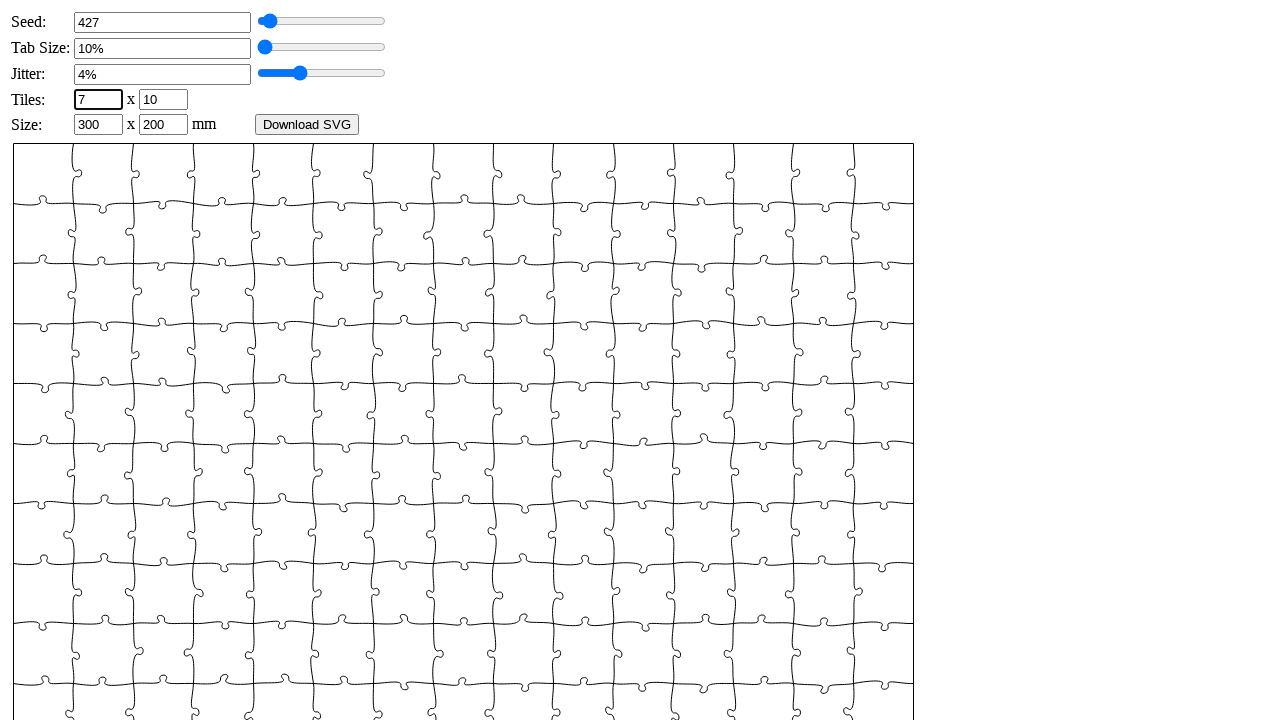

Cleared rows (yn) field on #yn
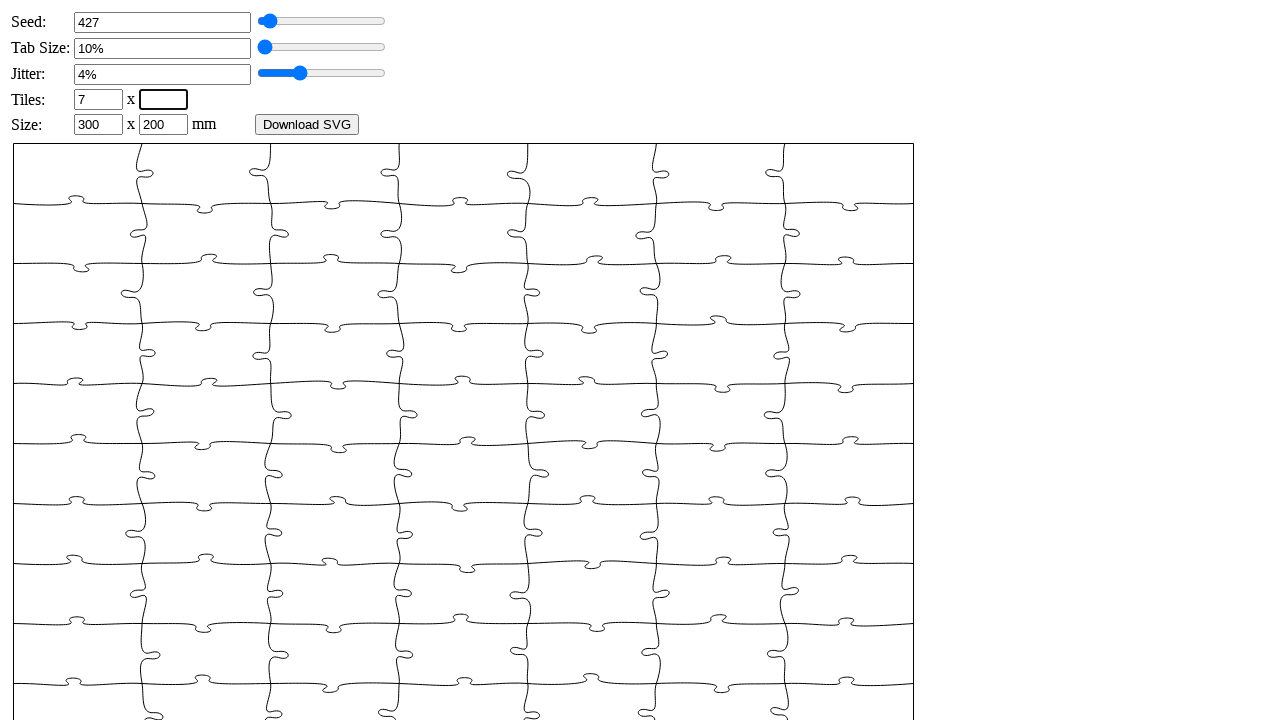

Filled rows (yn) field with value 5 on #yn
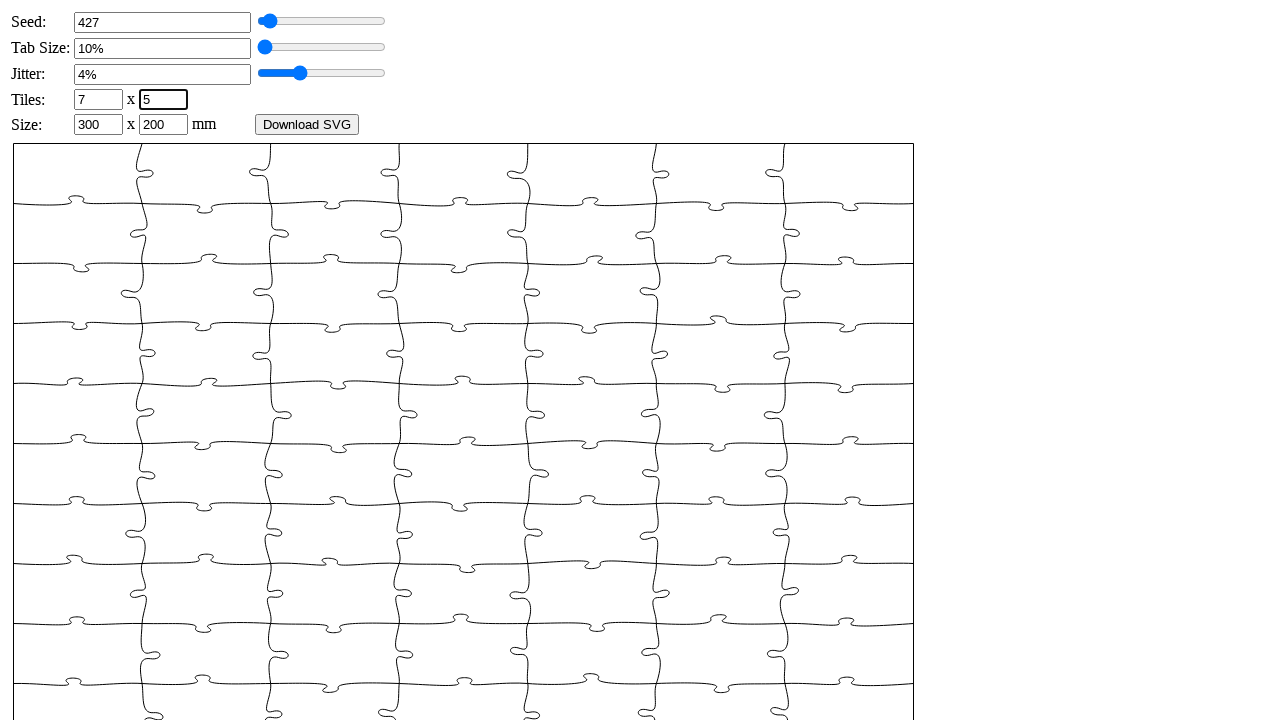

Cleared width field on #width
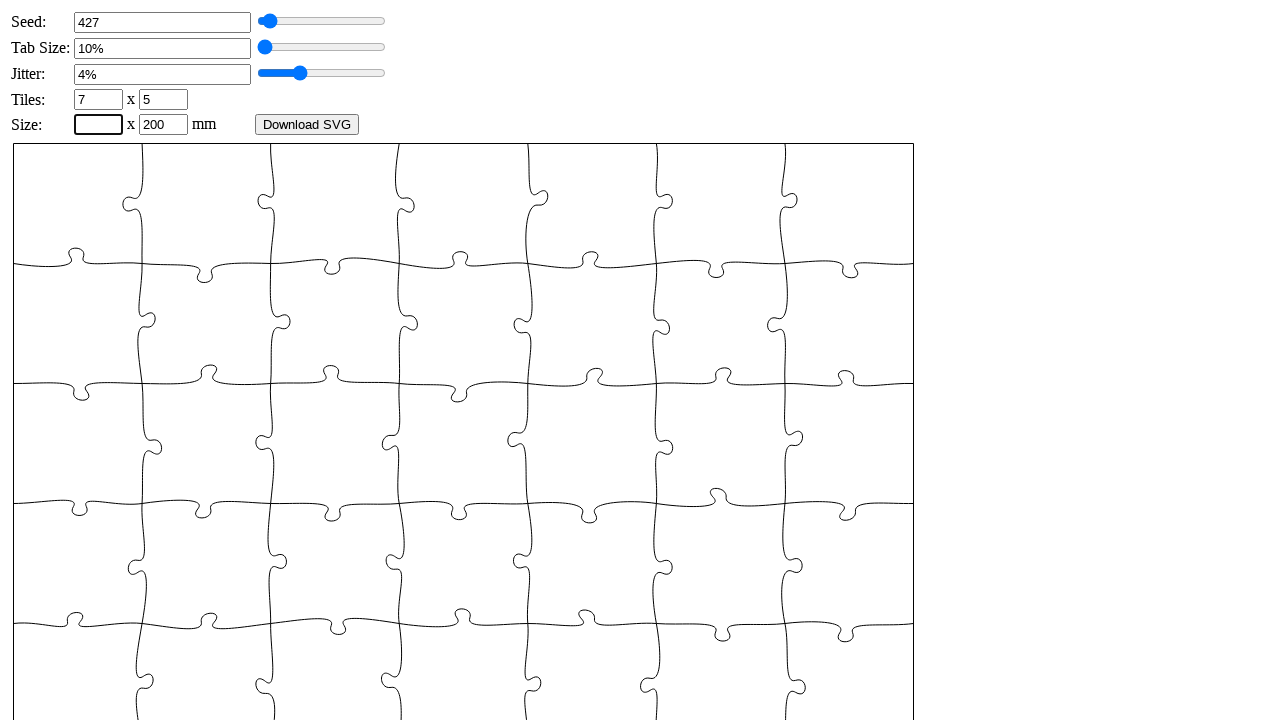

Filled width field with value 650 on #width
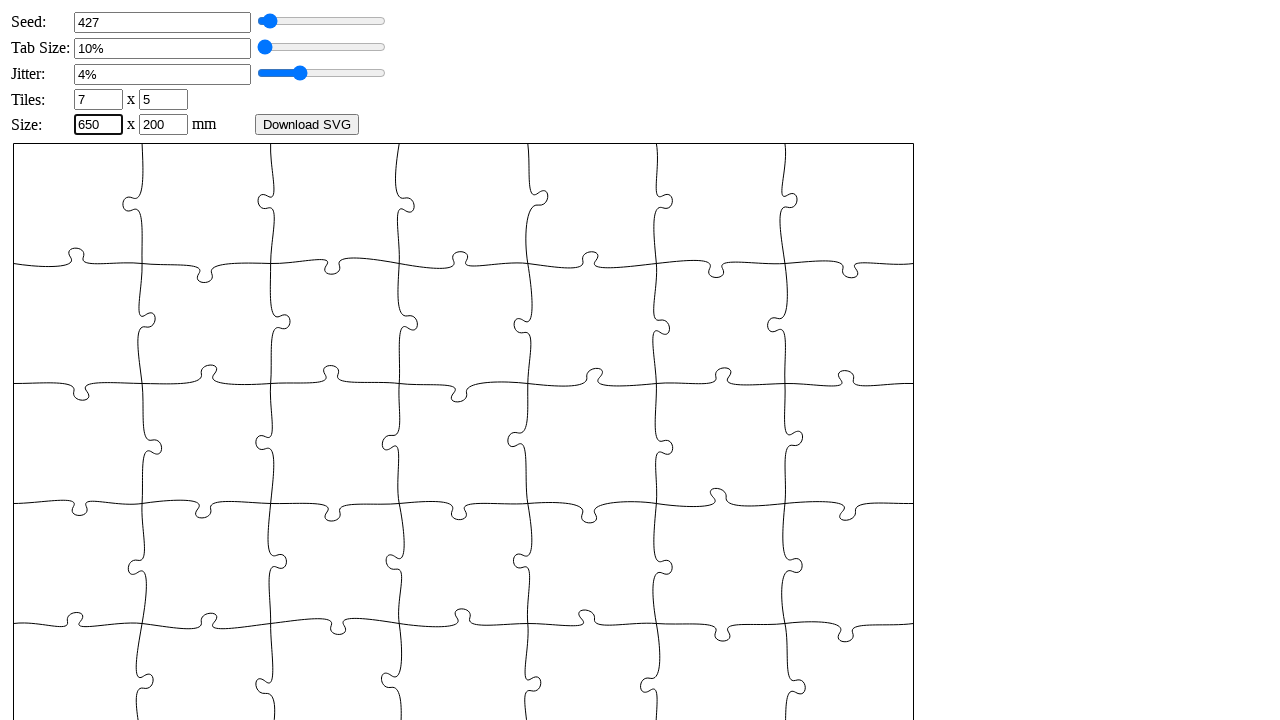

Cleared height field on #height
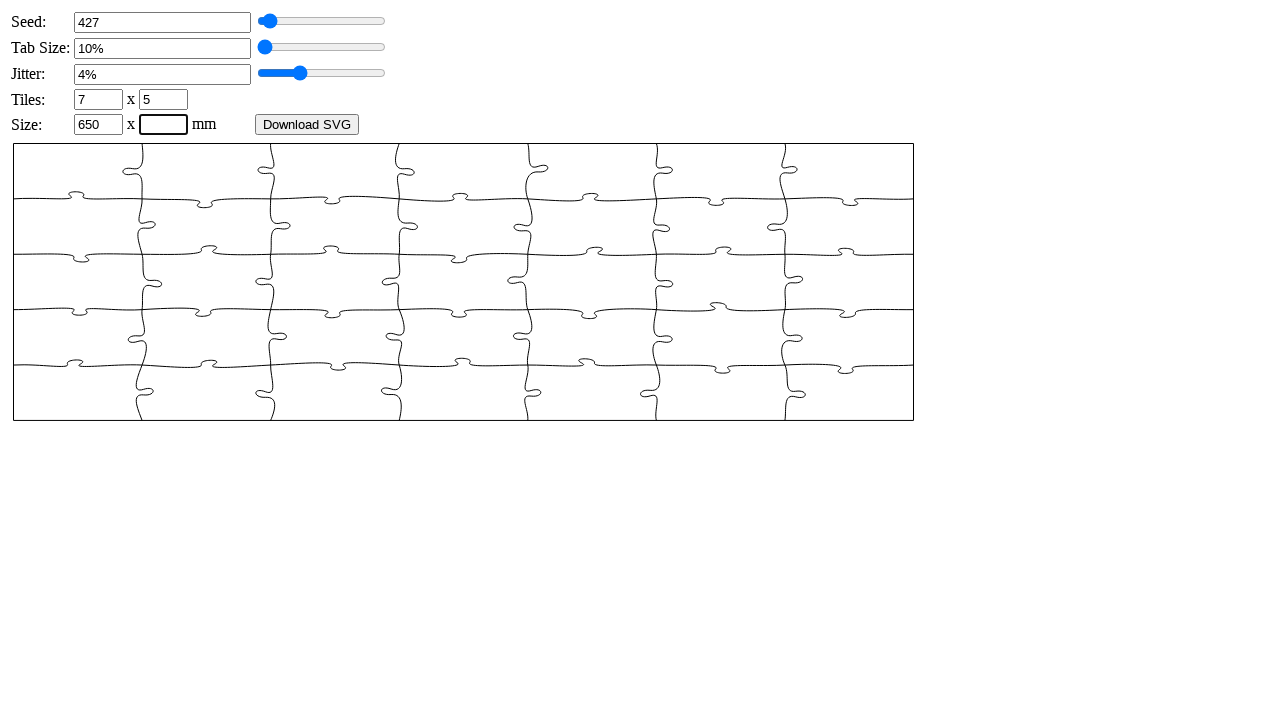

Filled height field with value 480 on #height
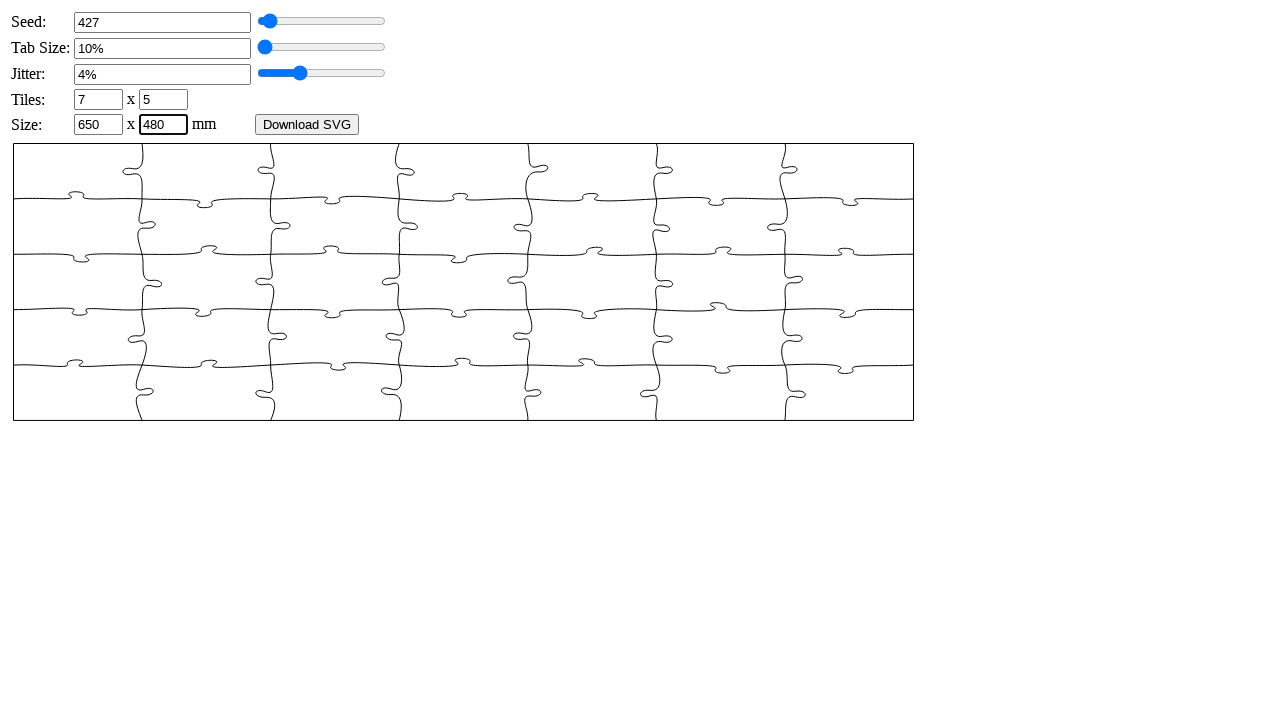

Clicked Download SVG button to generate puzzle at (307, 124) on xpath=//button[text()='Download SVG']
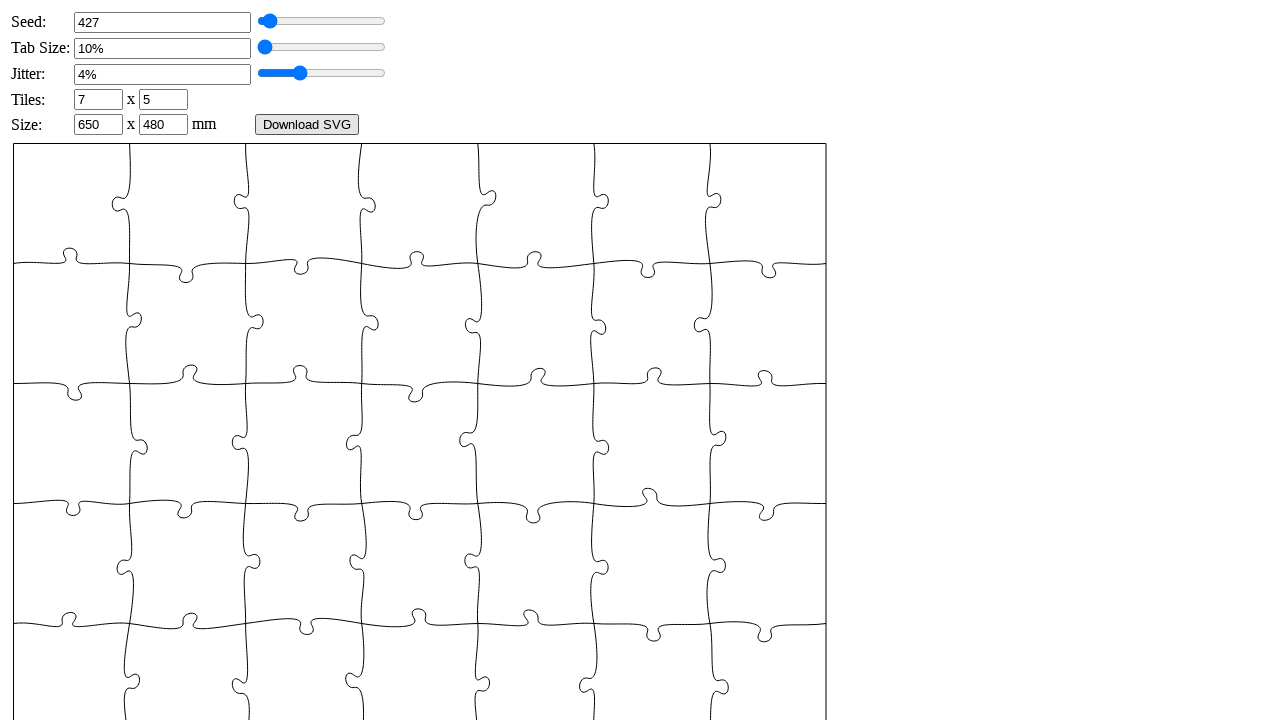

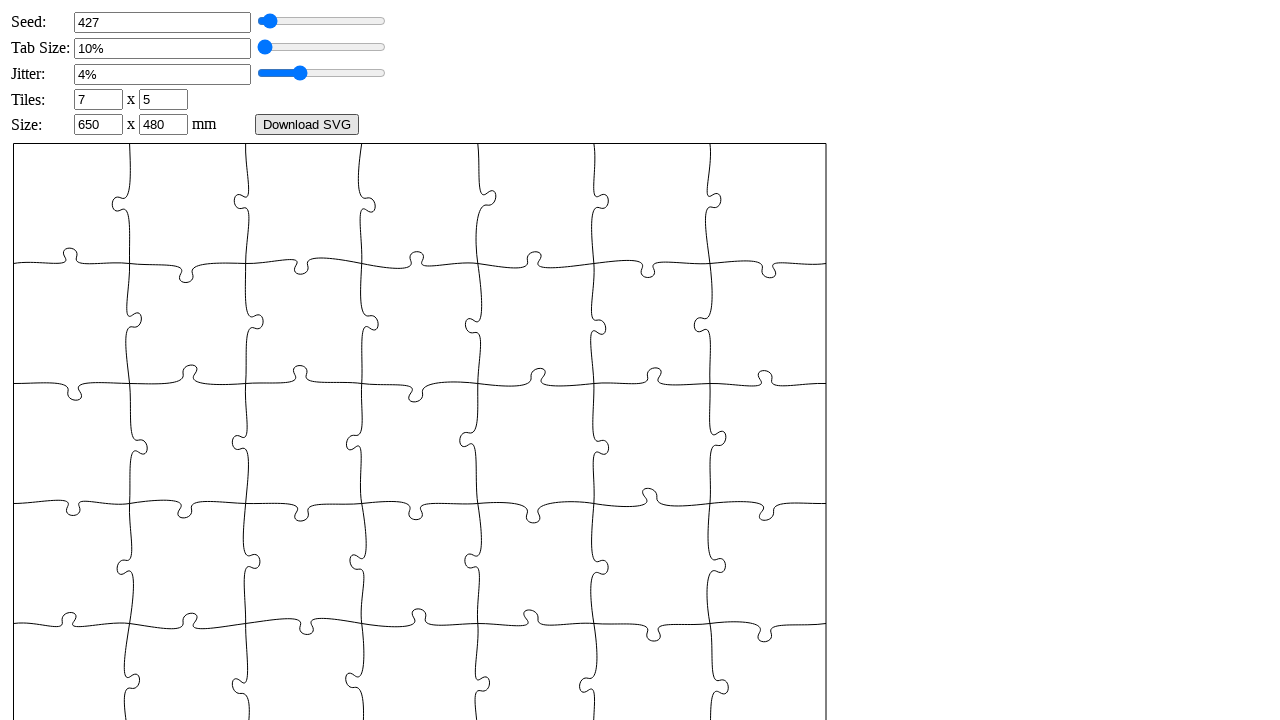